Navigates to Python.org homepage and interacts with the upcoming events section

Starting URL: https://www.python.org/

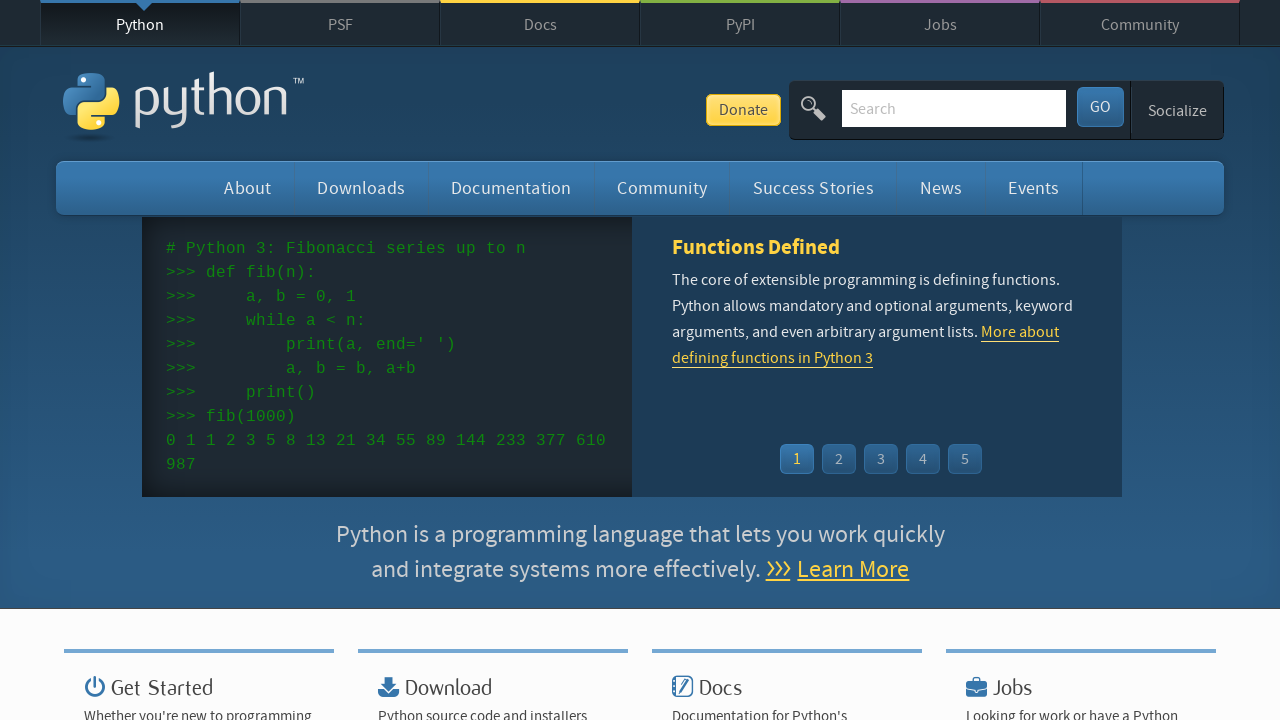

Navigated to Python.org homepage
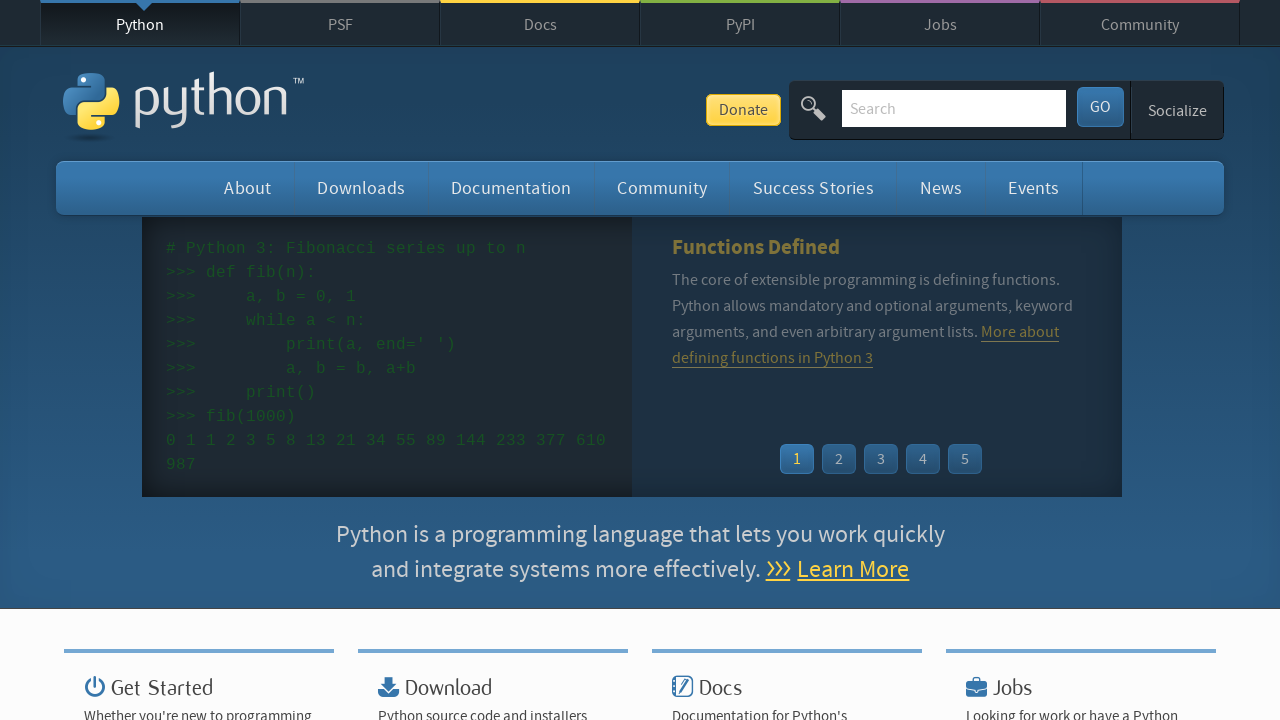

Events section loaded
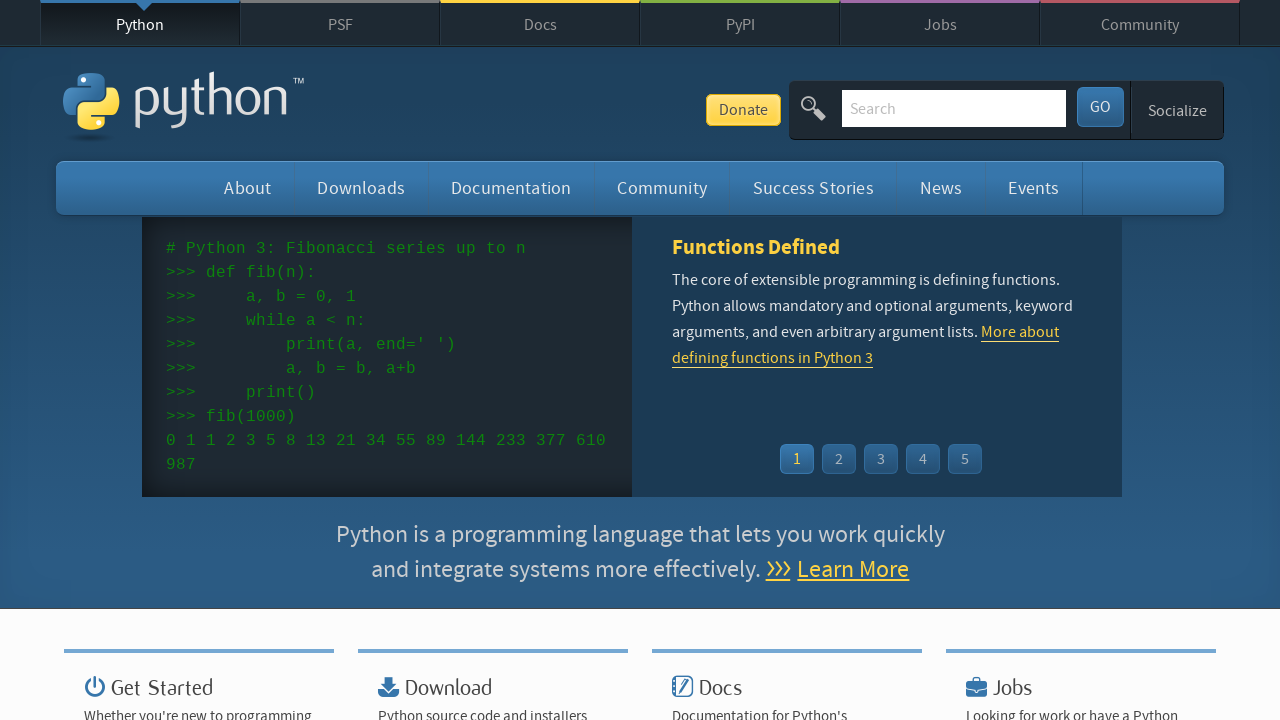

Located events container
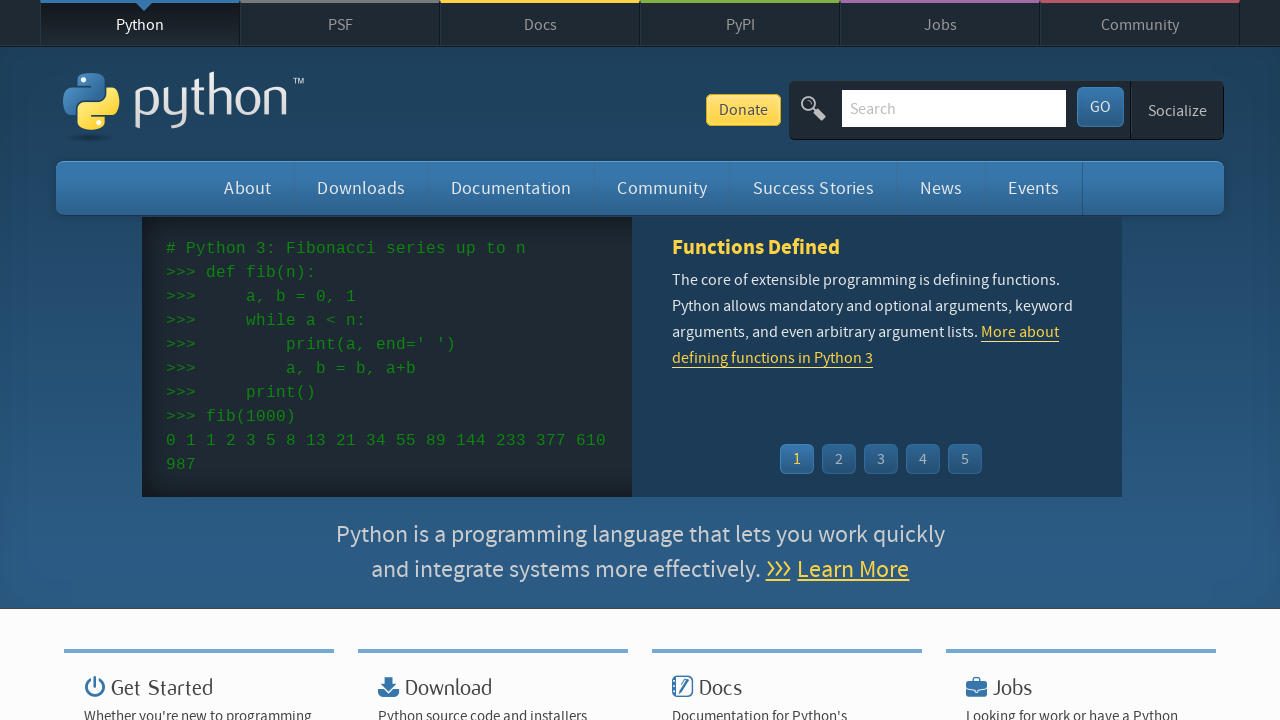

Retrieved all event list items
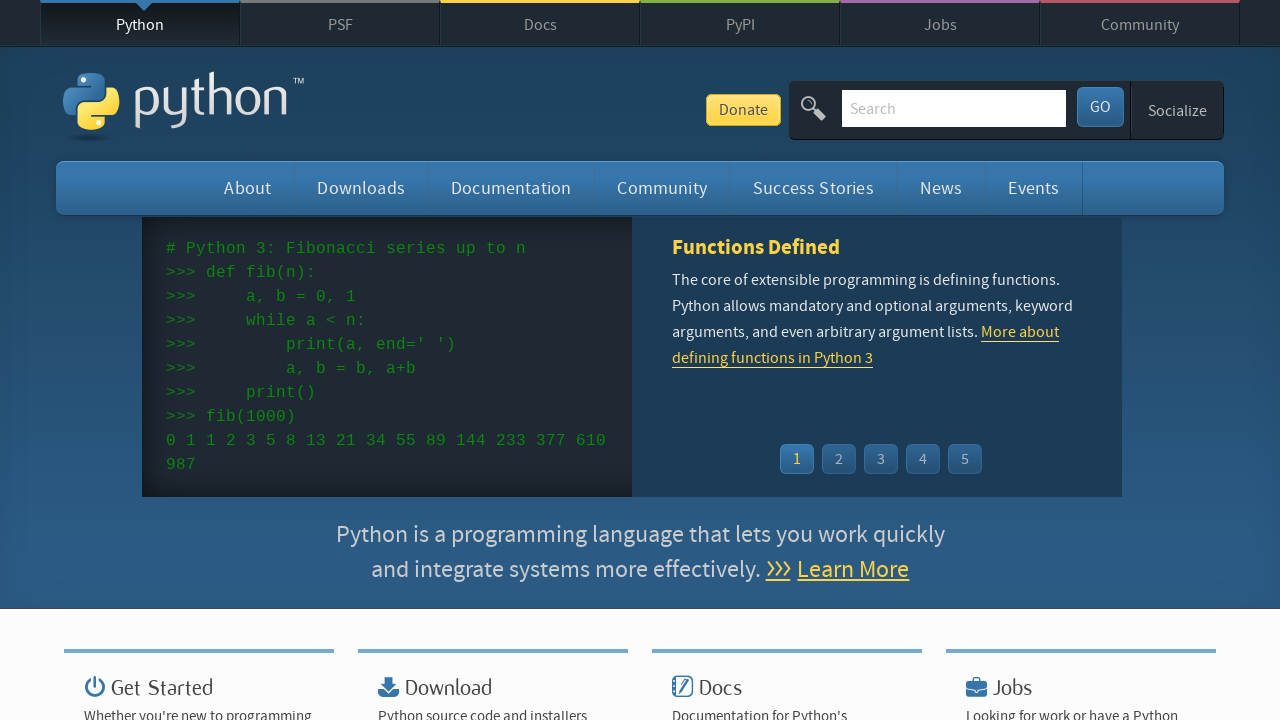

Verified event has time element
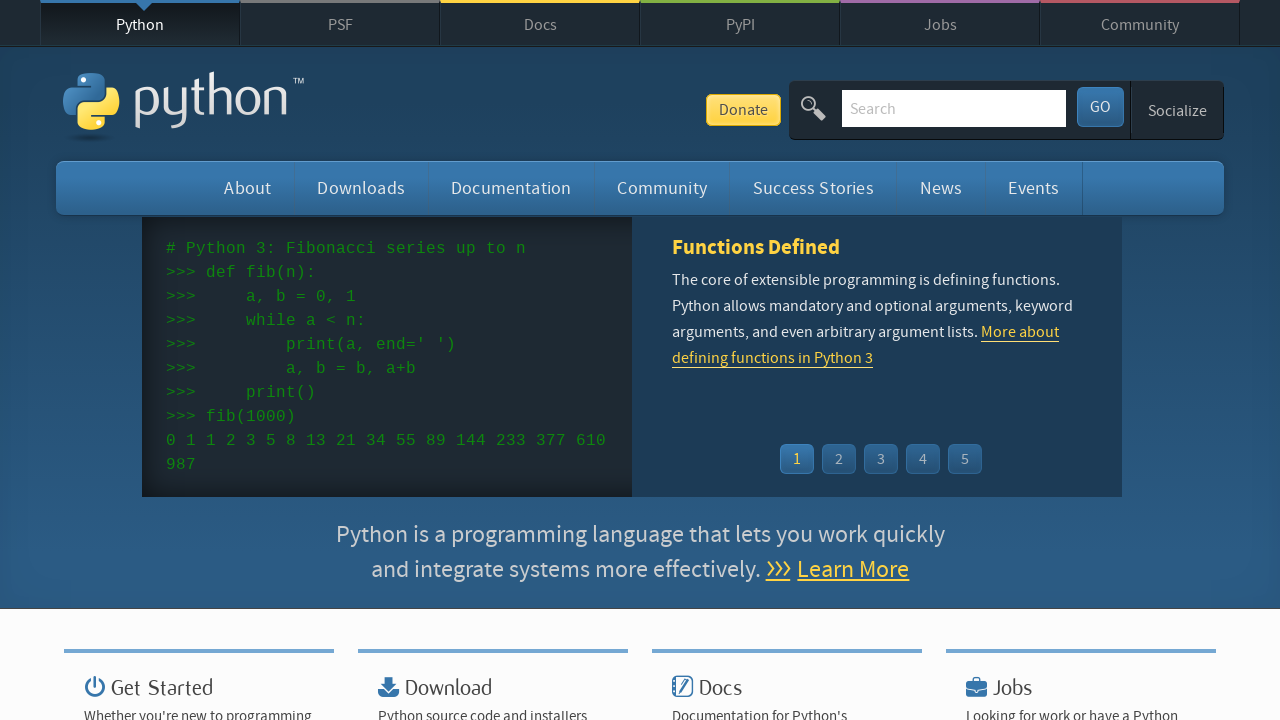

Verified event has link element
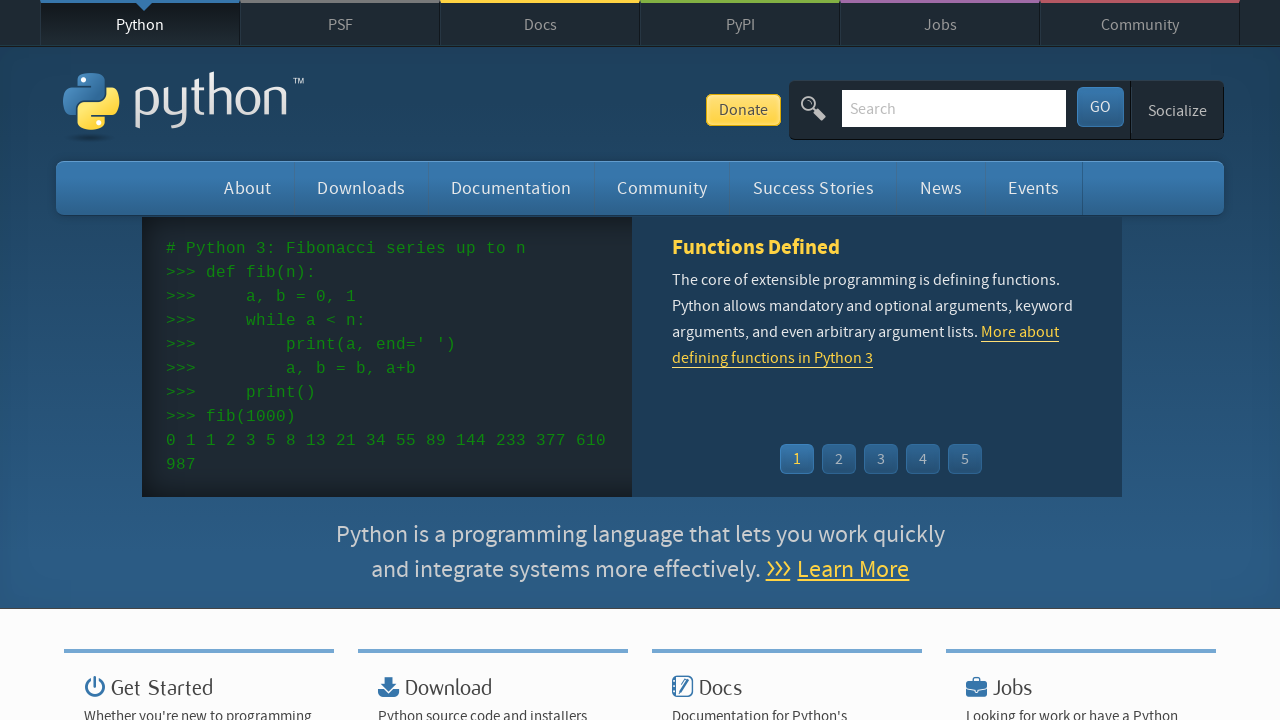

Verified event has time element
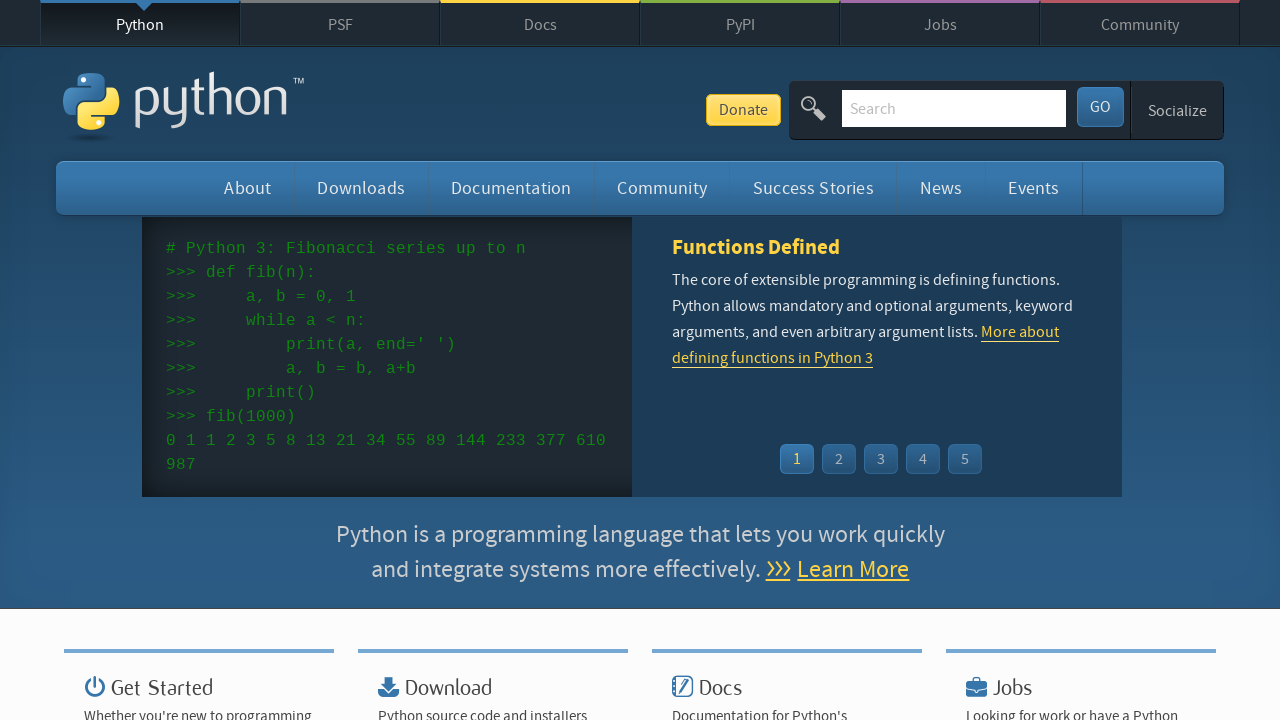

Verified event has link element
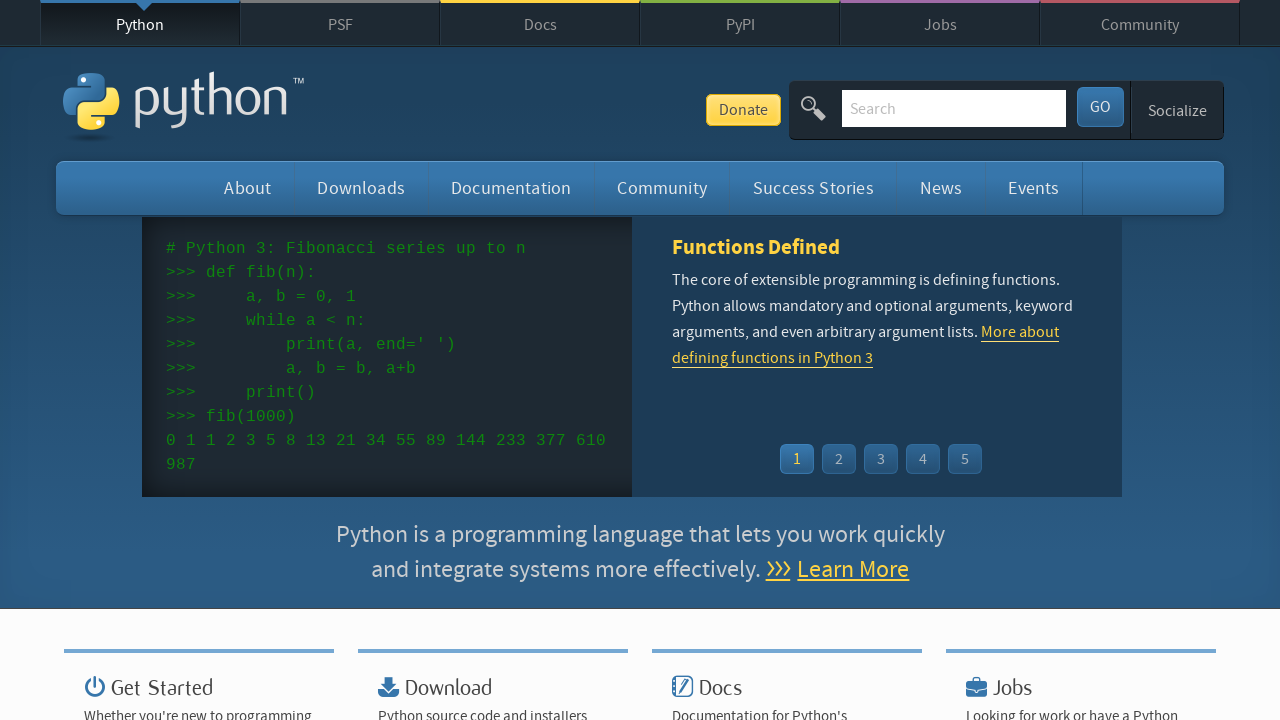

Verified event has time element
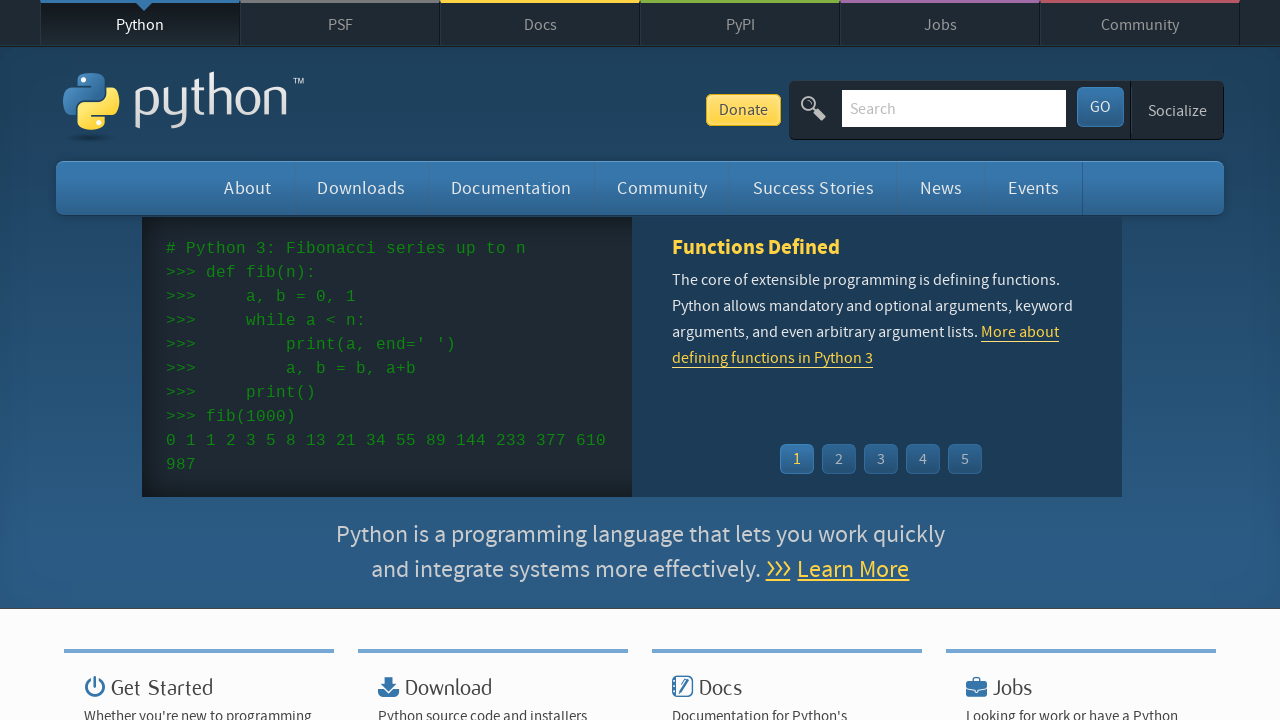

Verified event has link element
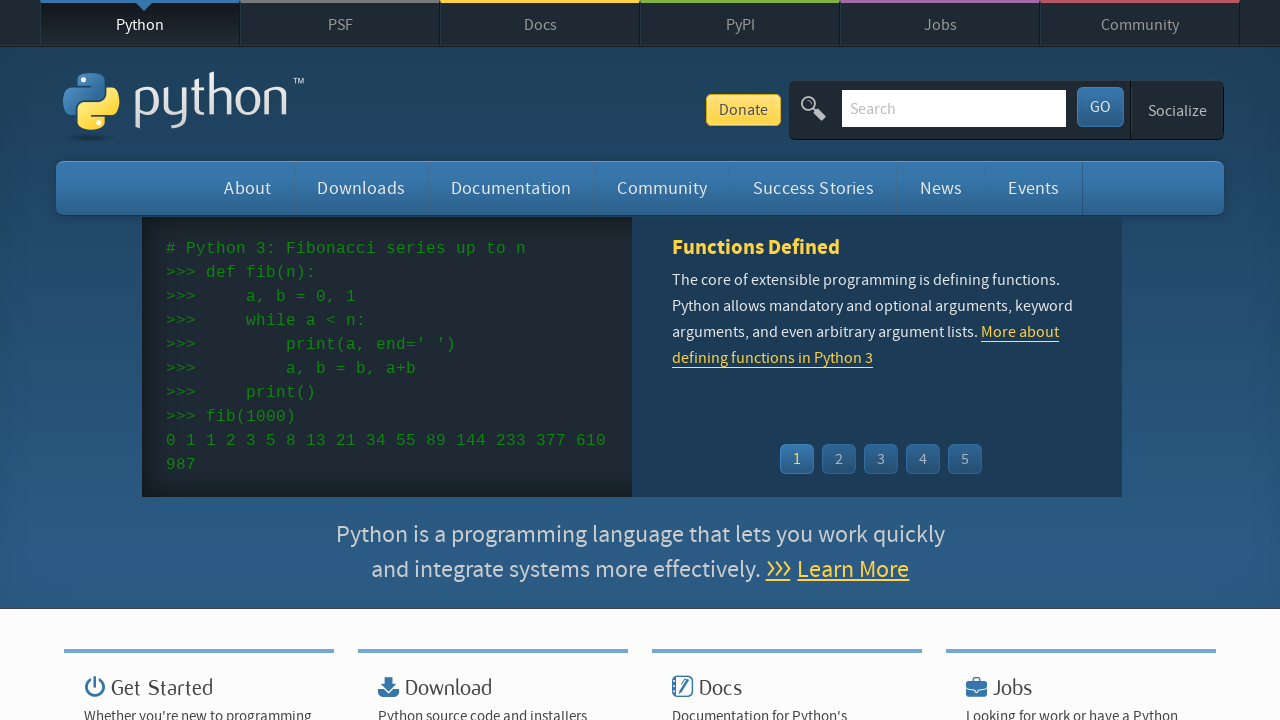

Verified event has time element
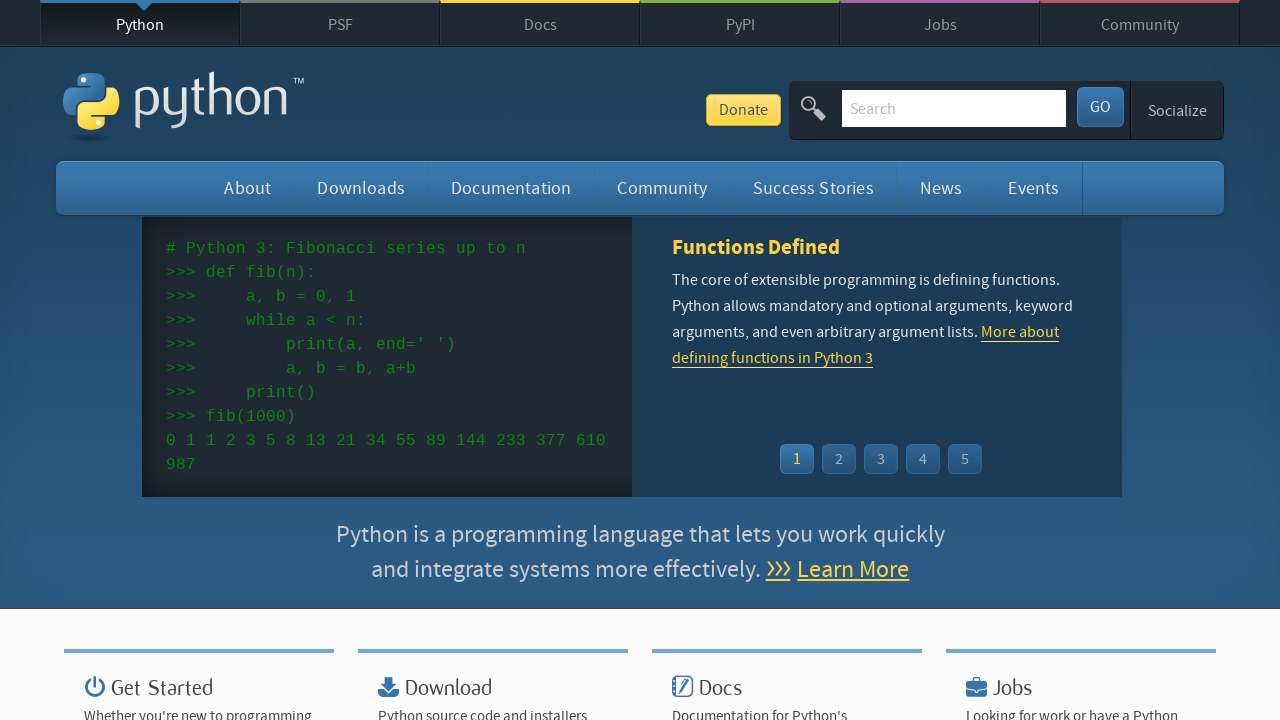

Verified event has link element
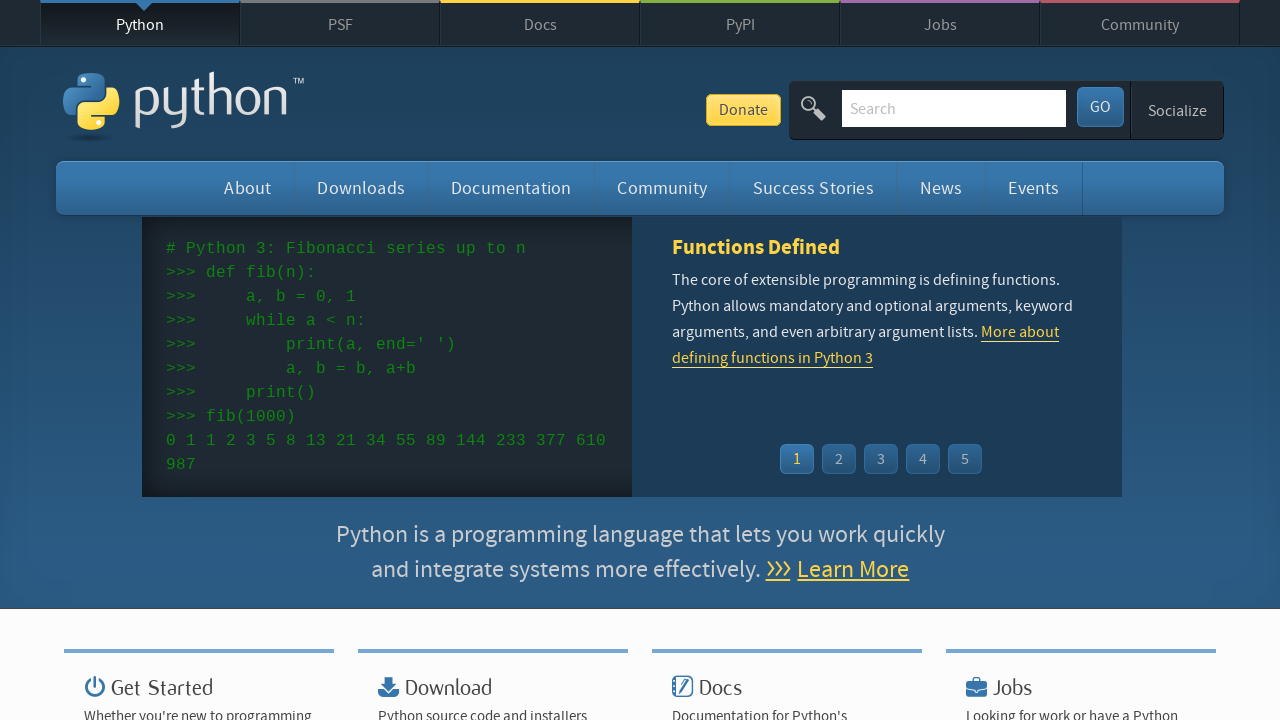

Verified event has time element
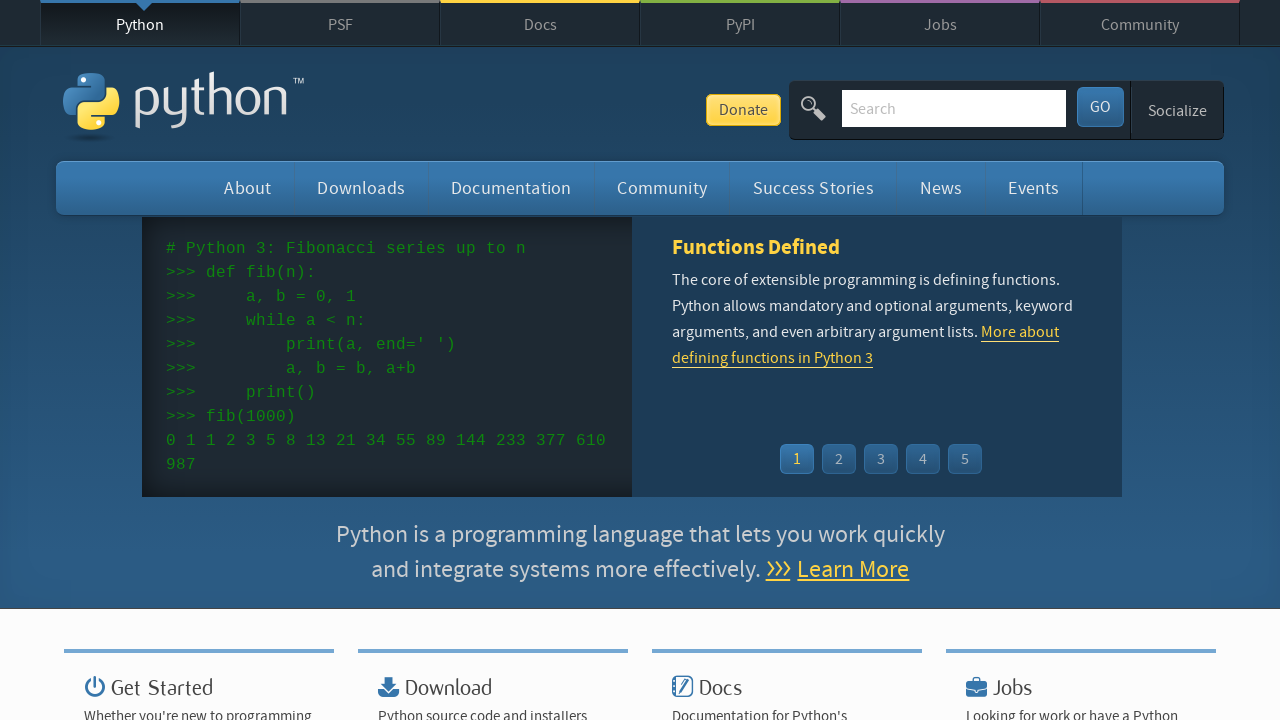

Verified event has link element
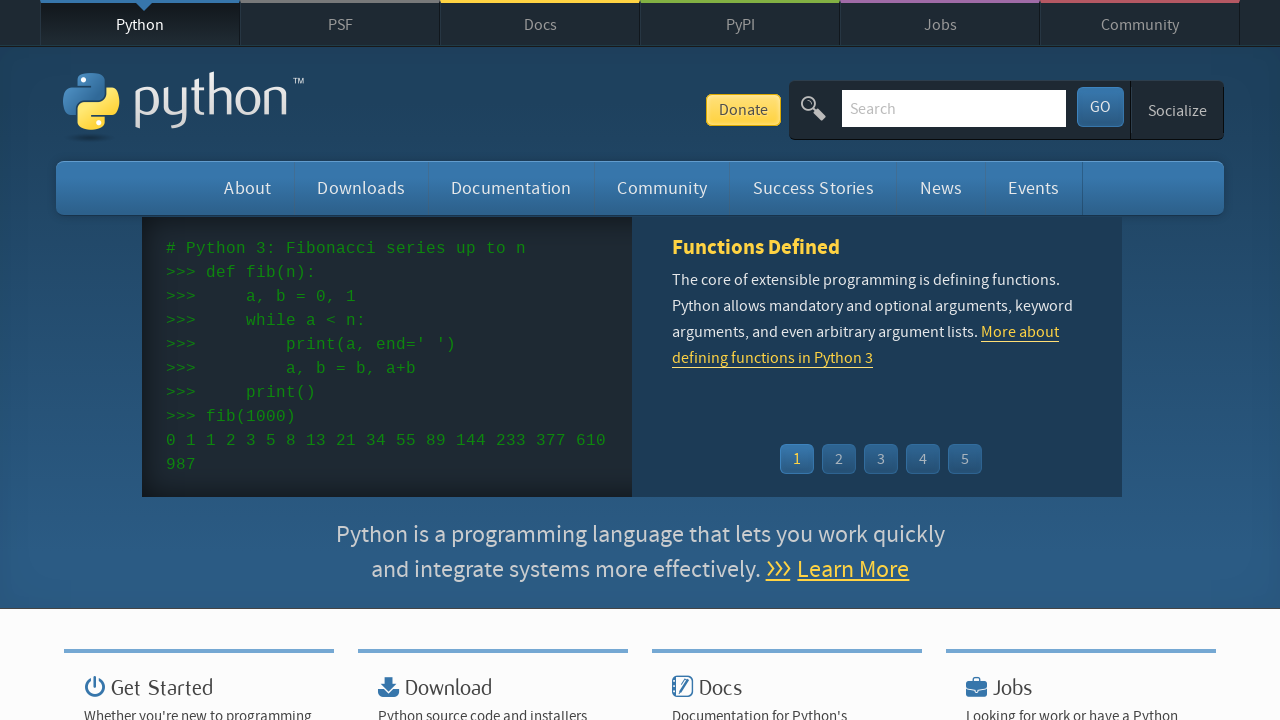

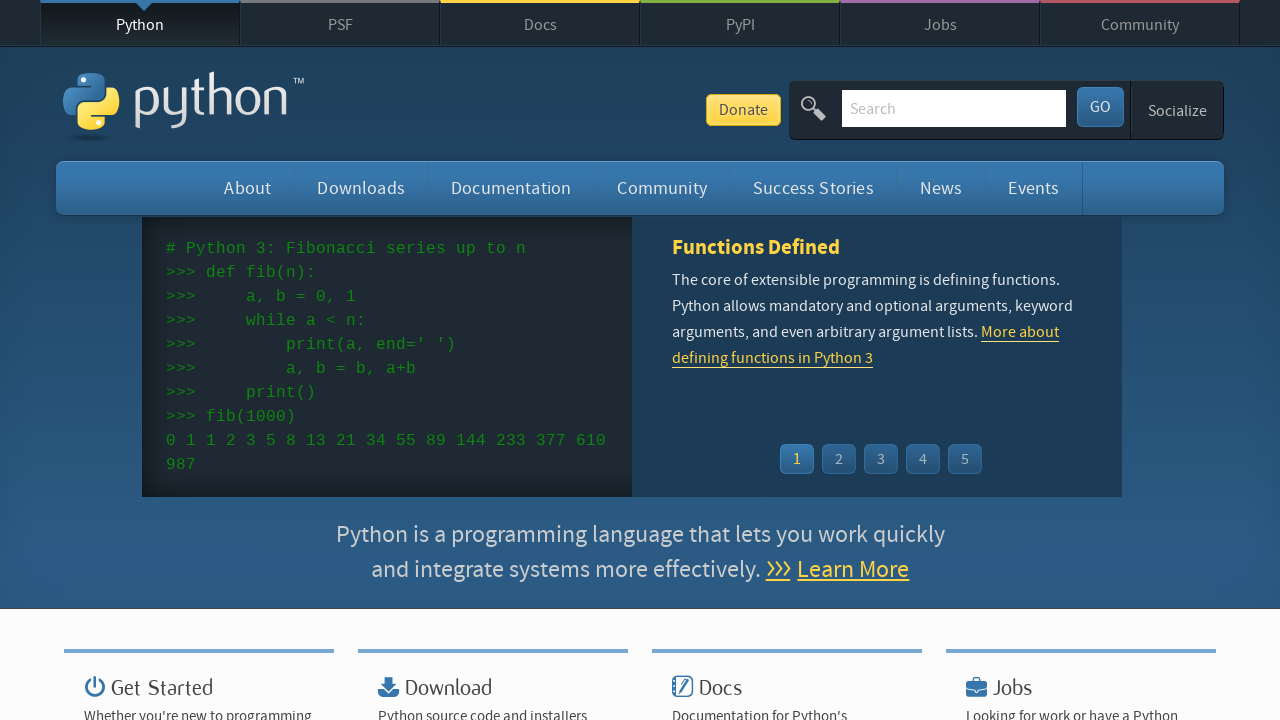